Tests multi-select dropdown by selecting multiple color options (Blue and Red) simultaneously.

Starting URL: https://testautomationpractice.blogspot.com/

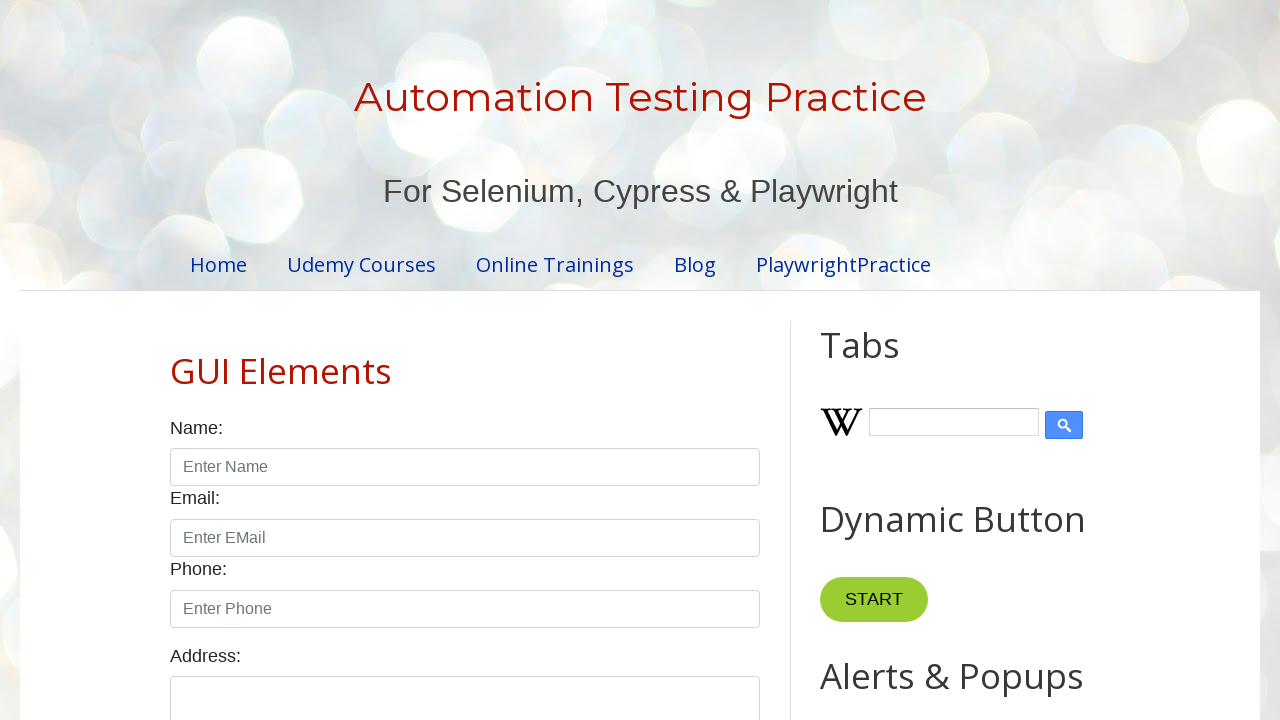

Navigated to test automation practice website
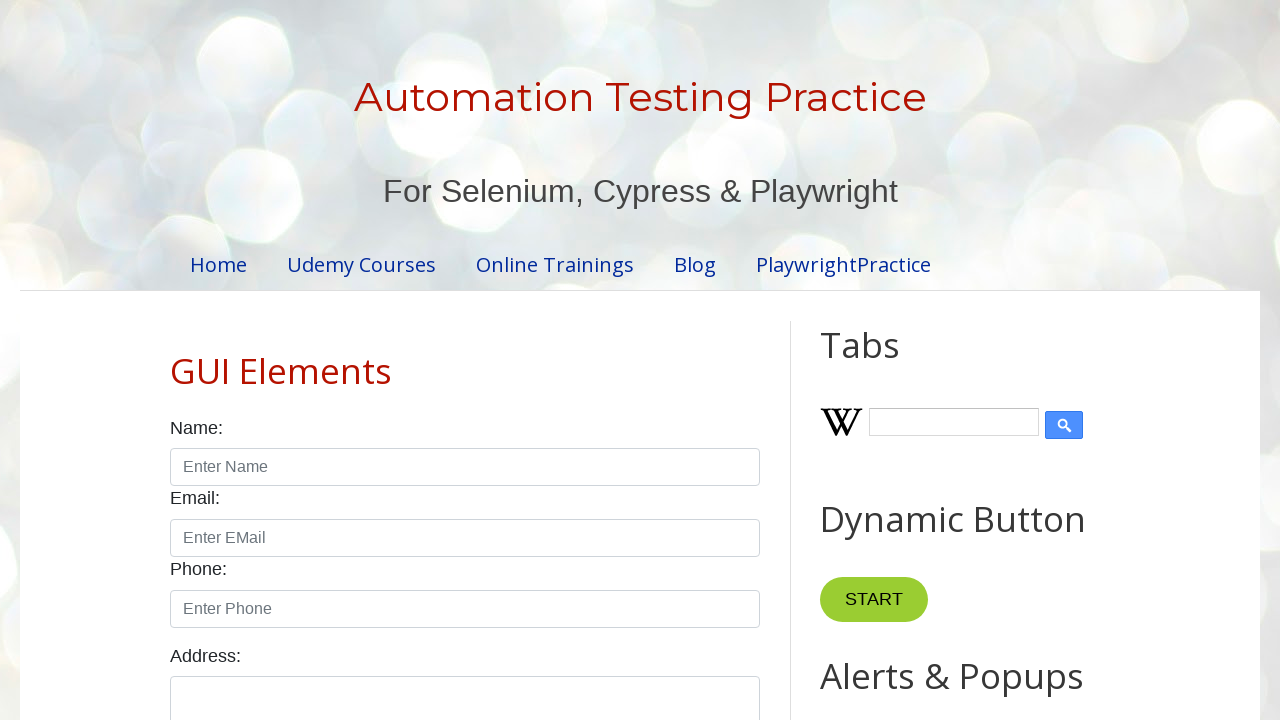

Selected Blue and Red options from the colors multi-select dropdown on #colors
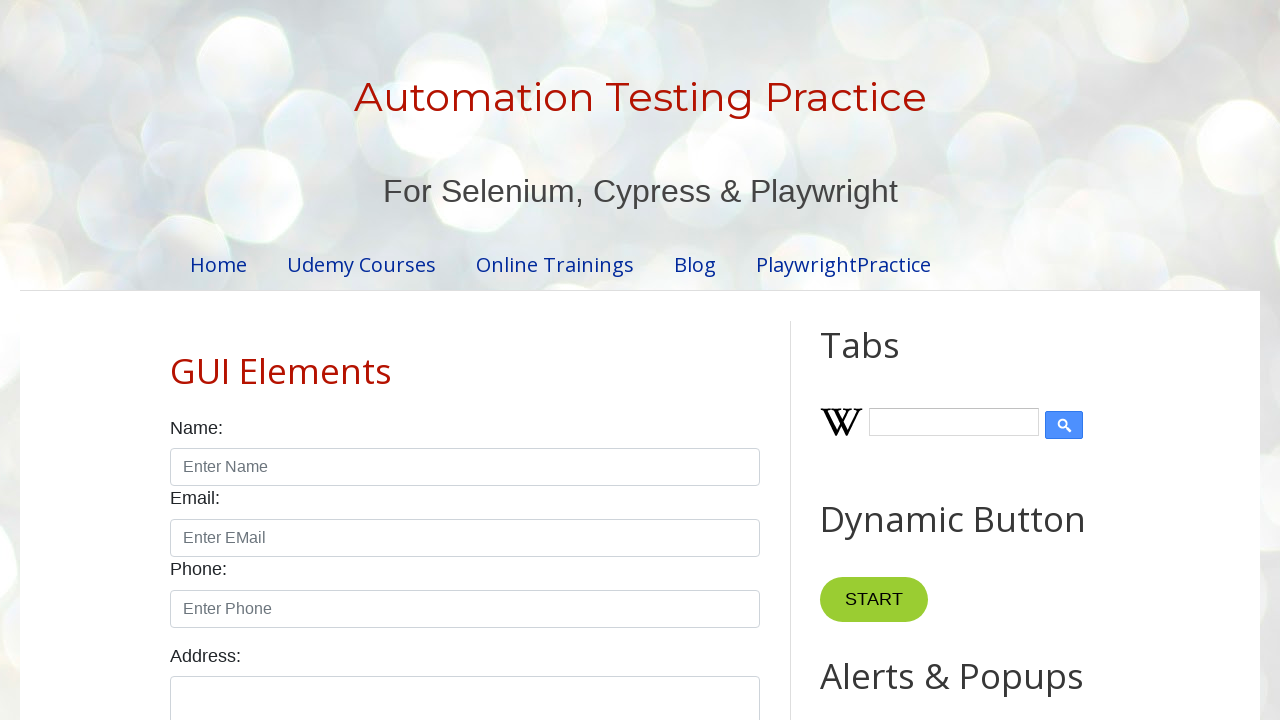

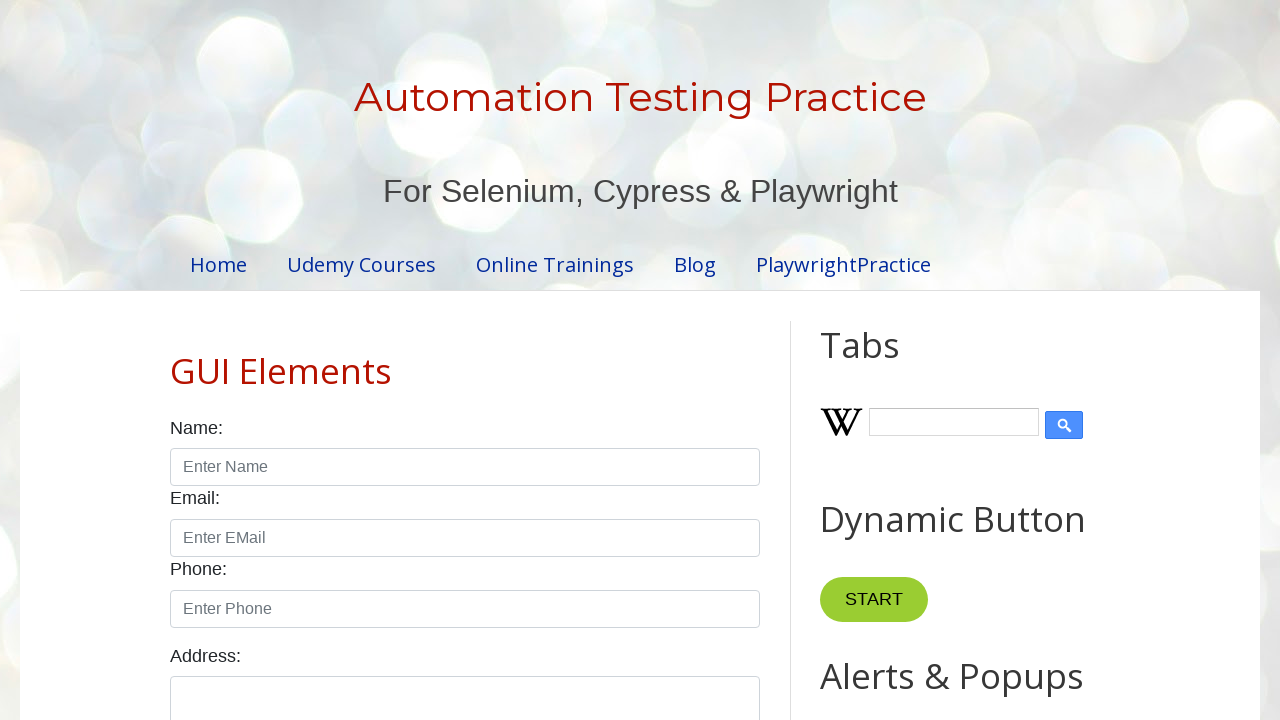